Tests the password reset functionality by entering an incorrect email and verifying the error message displayed

Starting URL: https://login1.nextbasecrm.com/?forgot_password=yes

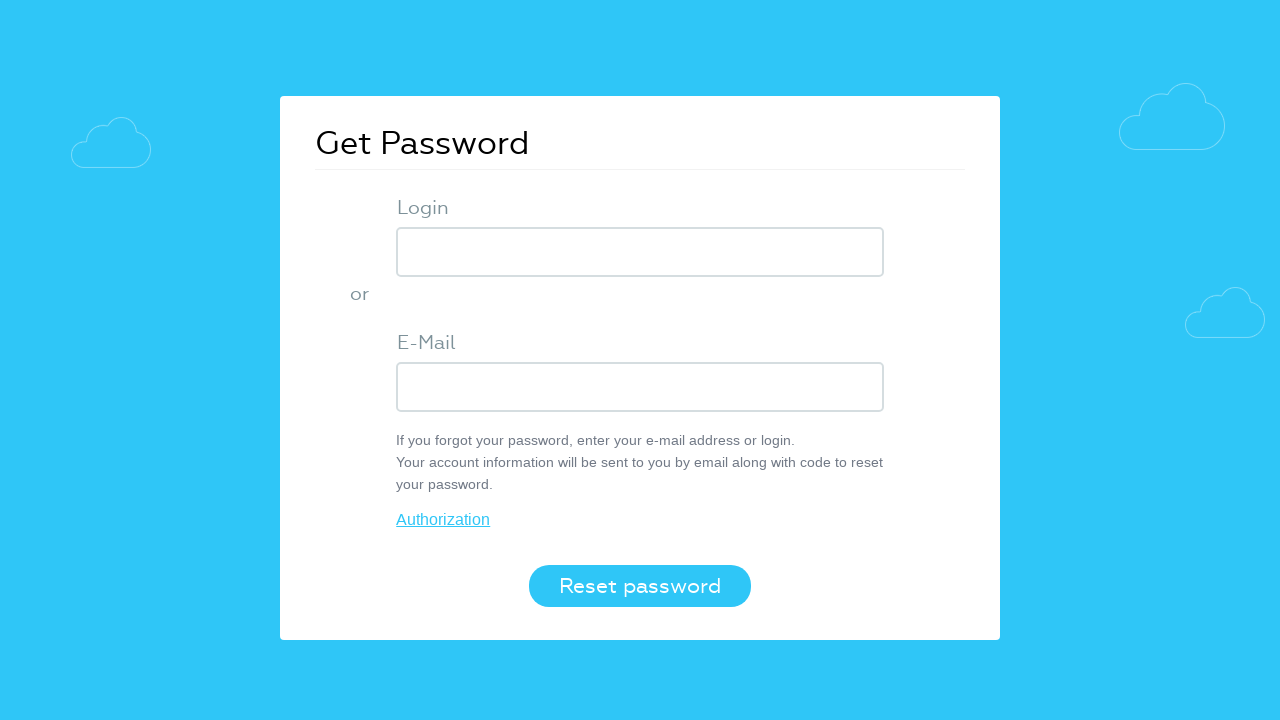

Entered incorrect email 'wrong@gmail.com' into login field on input[name='USER_LOGIN']
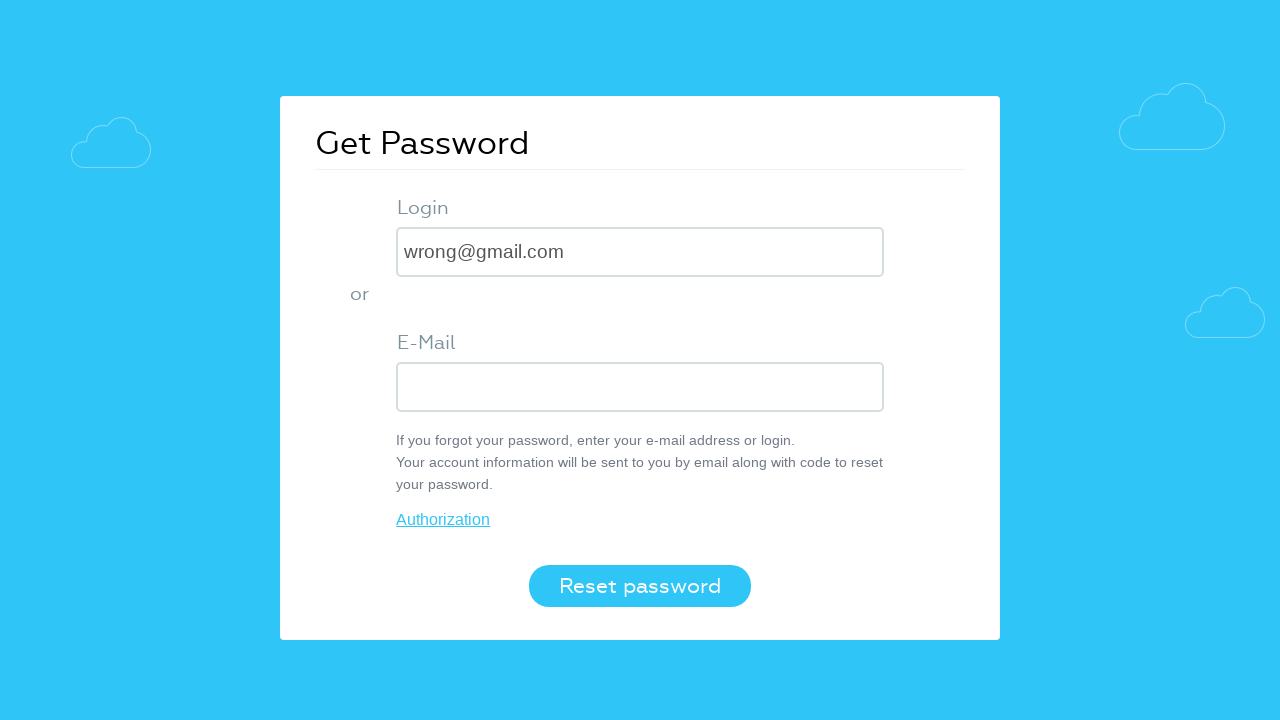

Clicked the 'Reset password' button at (640, 586) on button[value='Reset password']
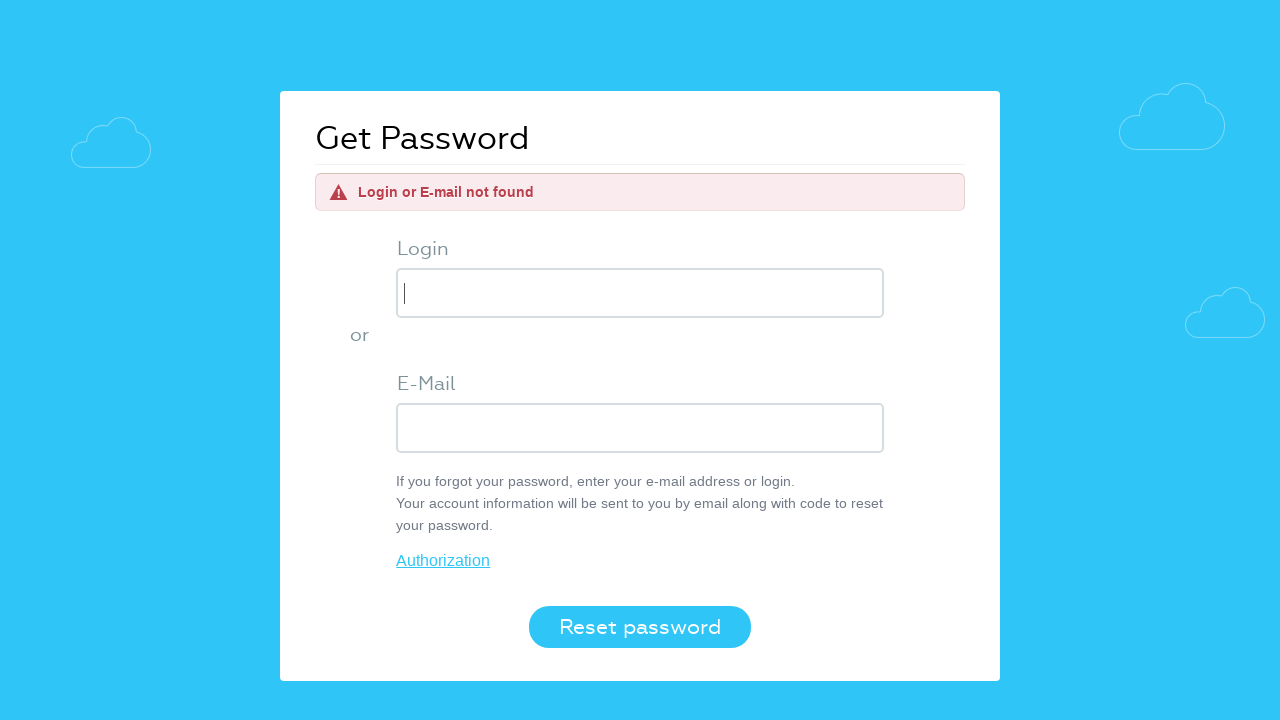

Error message element appeared and loaded
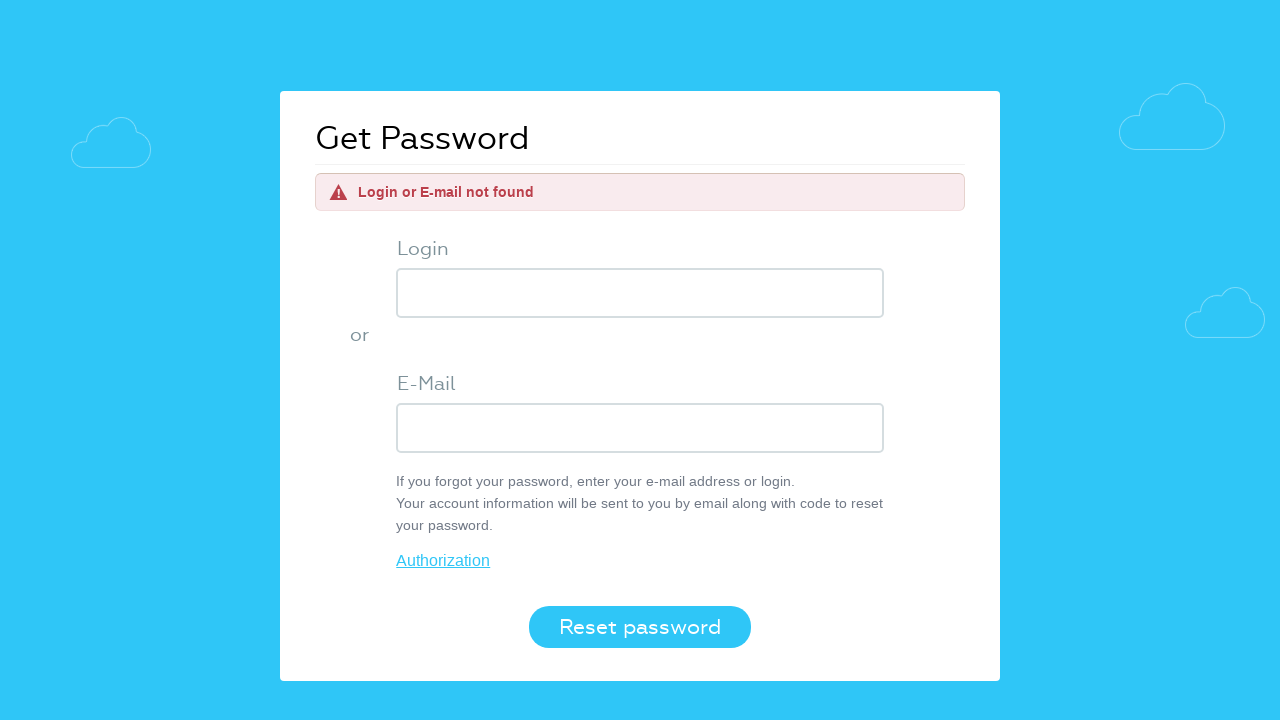

Retrieved error message text: 'Login or E-mail not found'
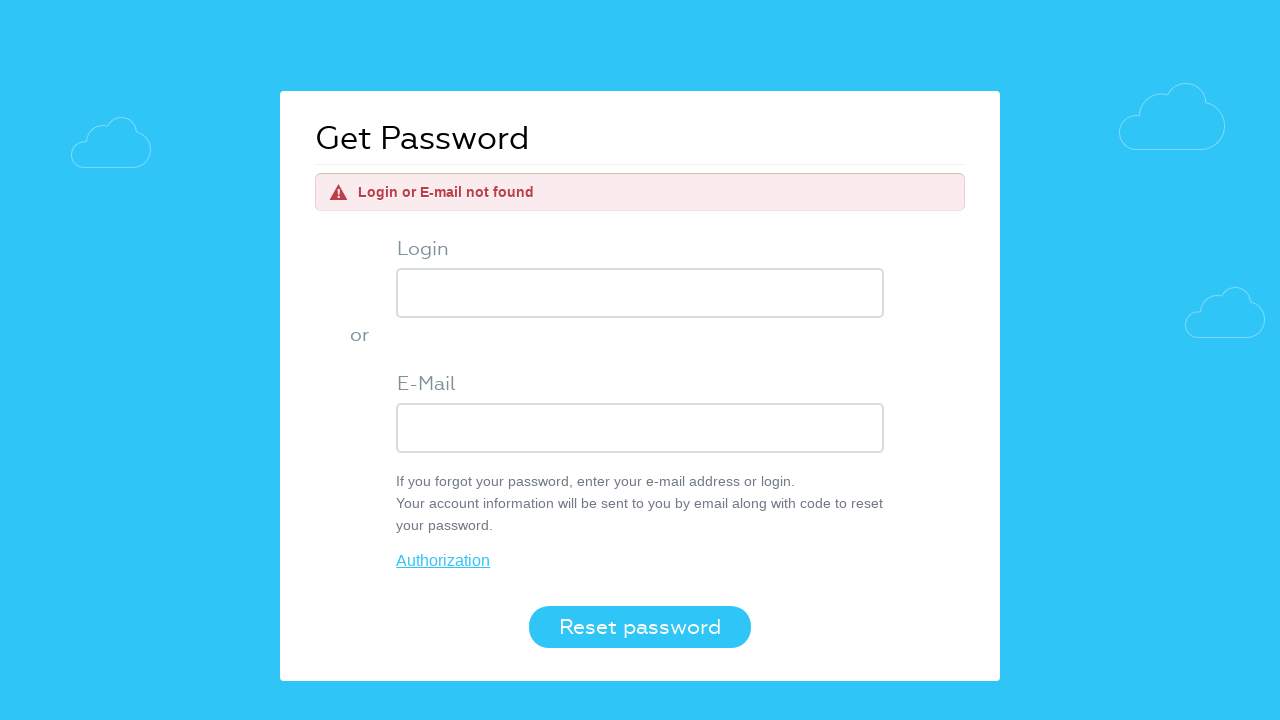

Verified error message matches expected text 'Login or E-mail not found'
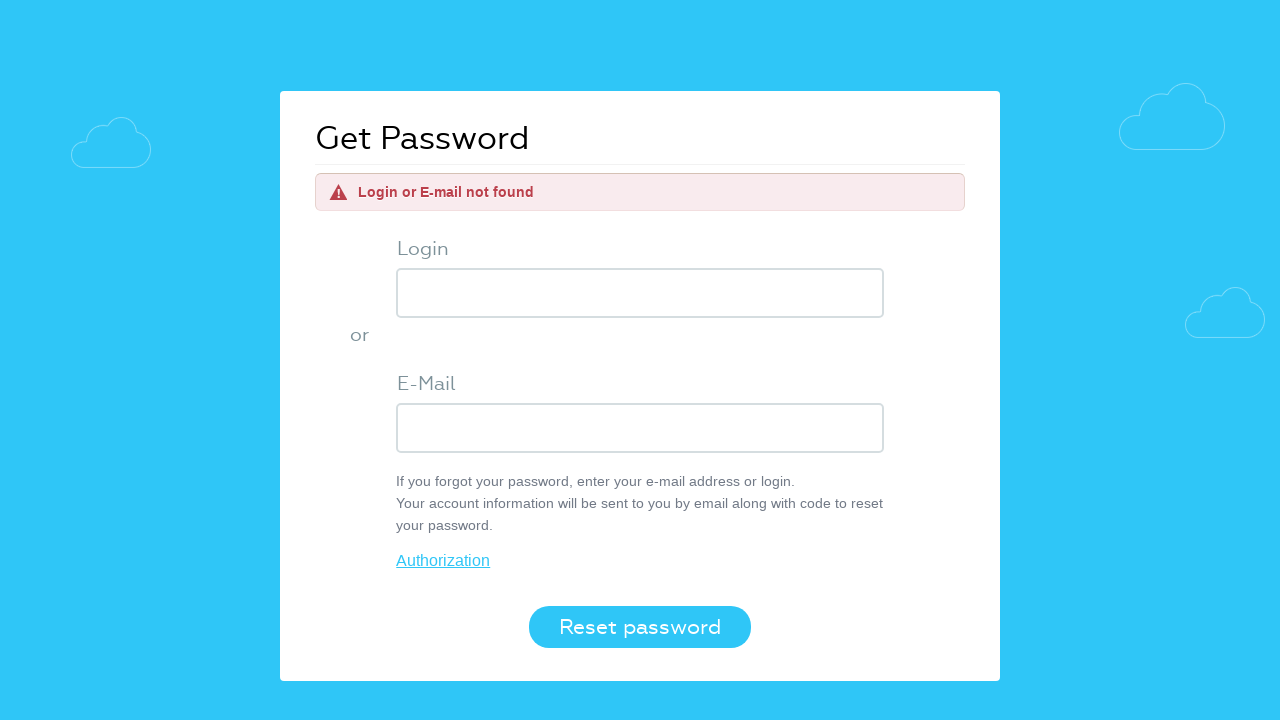

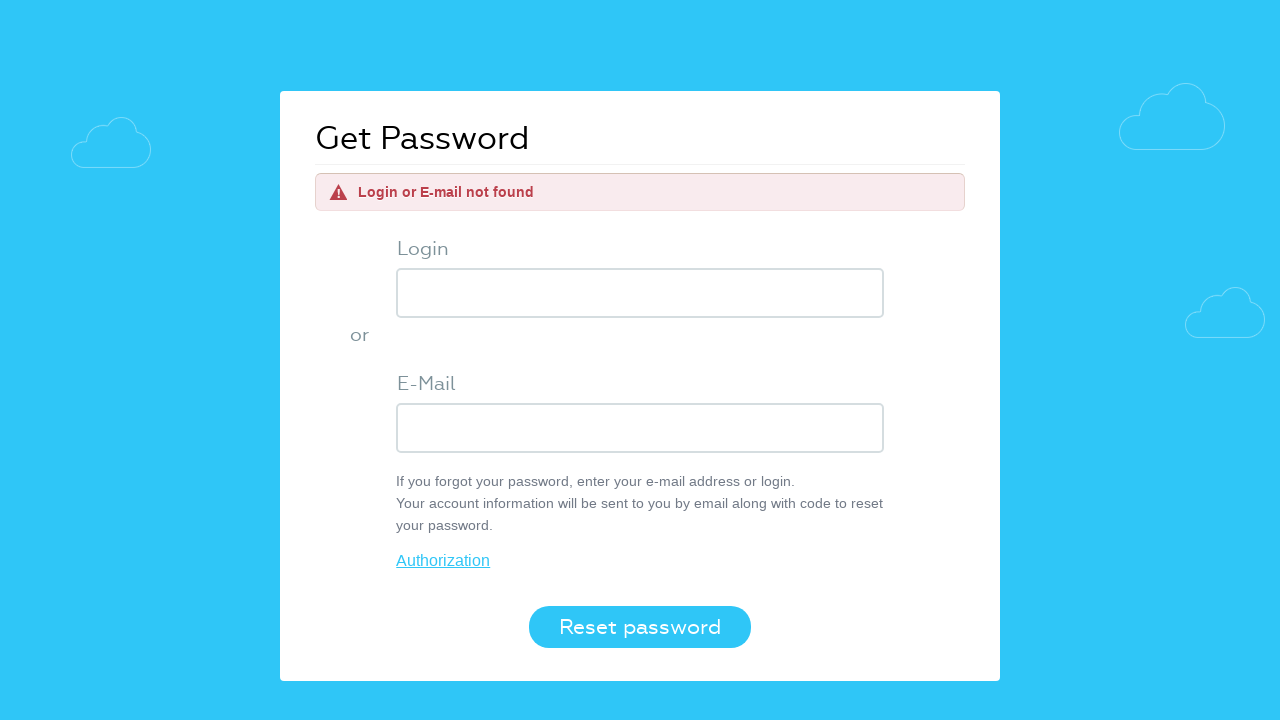